Tests drag and drop functionality within an iframe by dragging the draggable element to the droppable area

Starting URL: https://jqueryui.com/droppable/

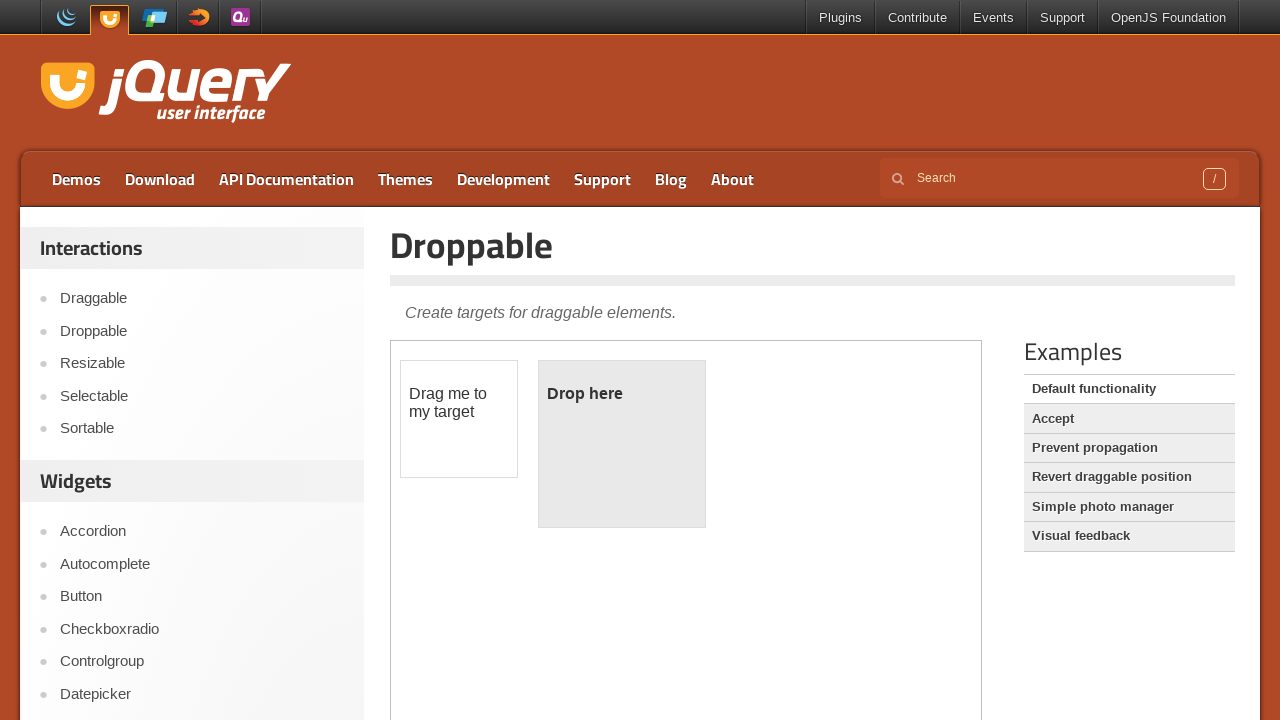

Located the iframe containing the drag and drop demo
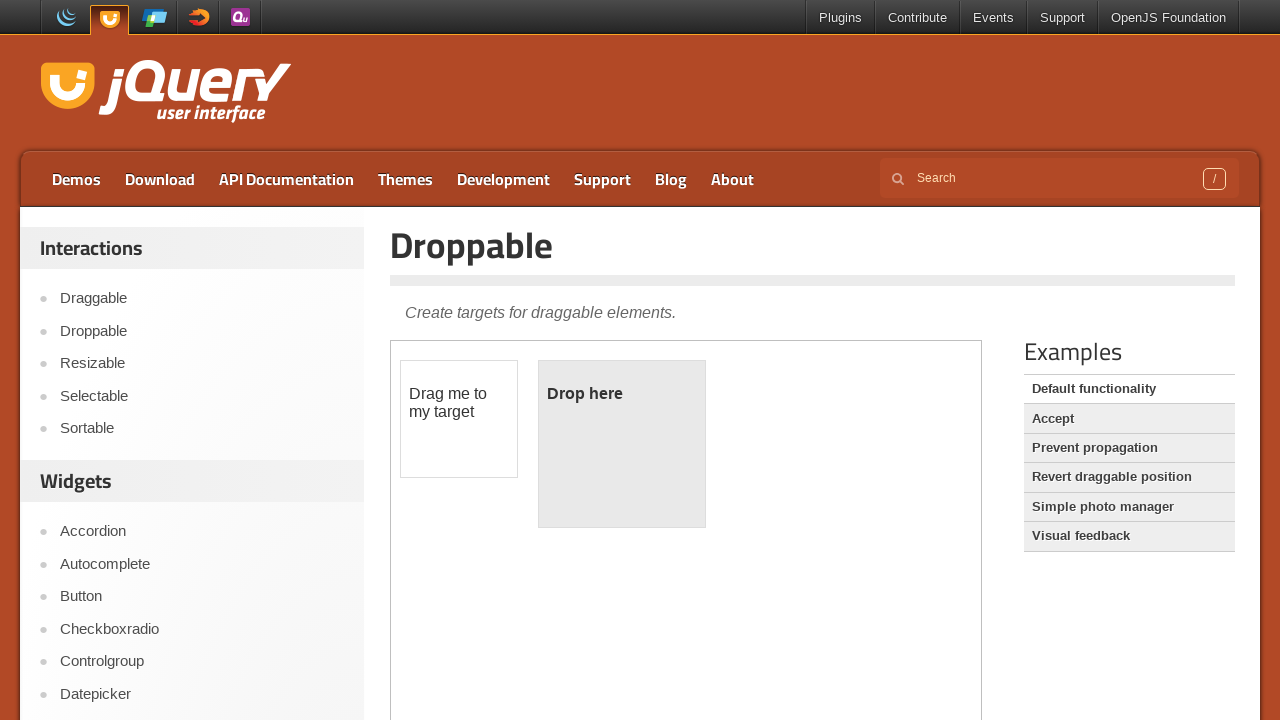

Located the draggable element
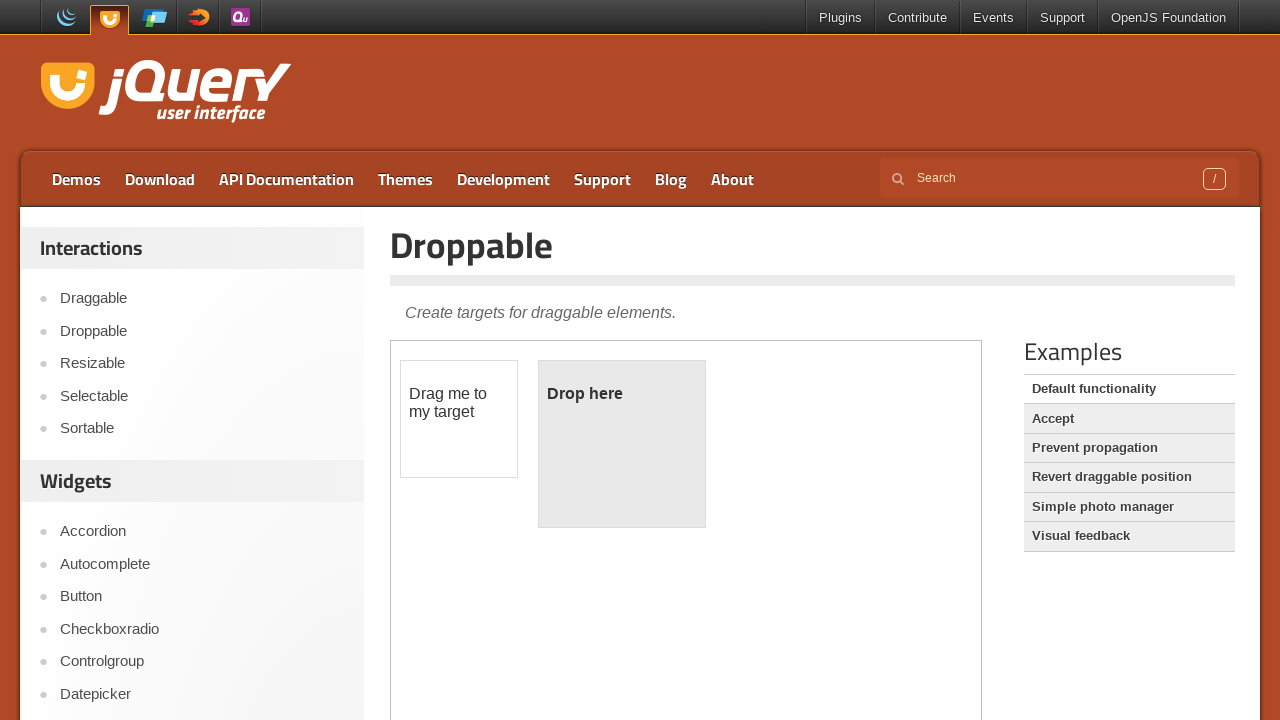

Located the droppable area
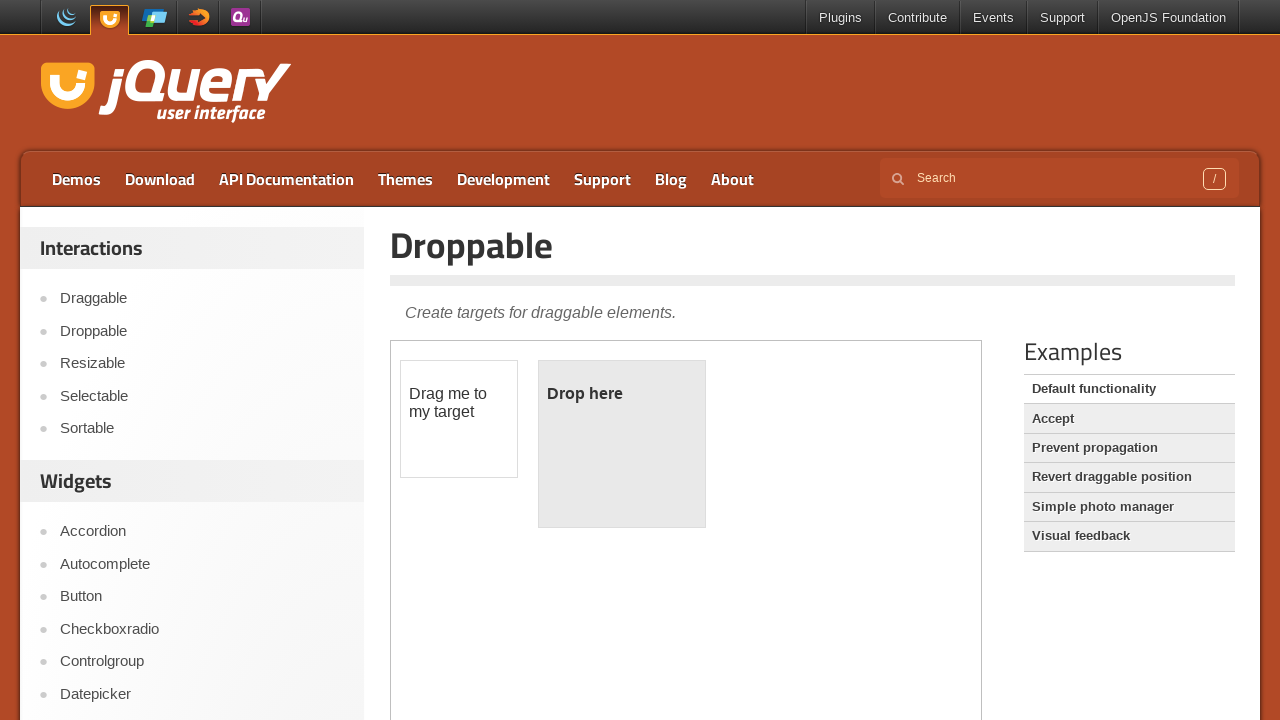

Dragged the draggable element to the droppable area at (622, 444)
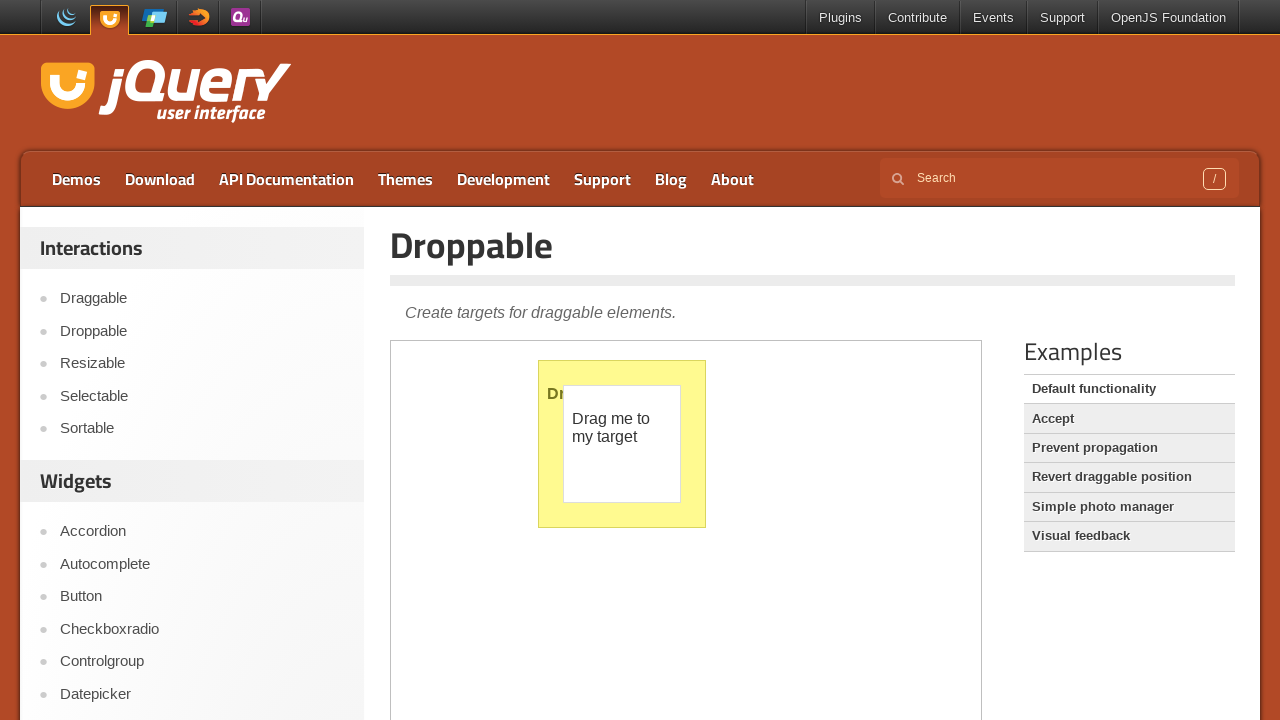

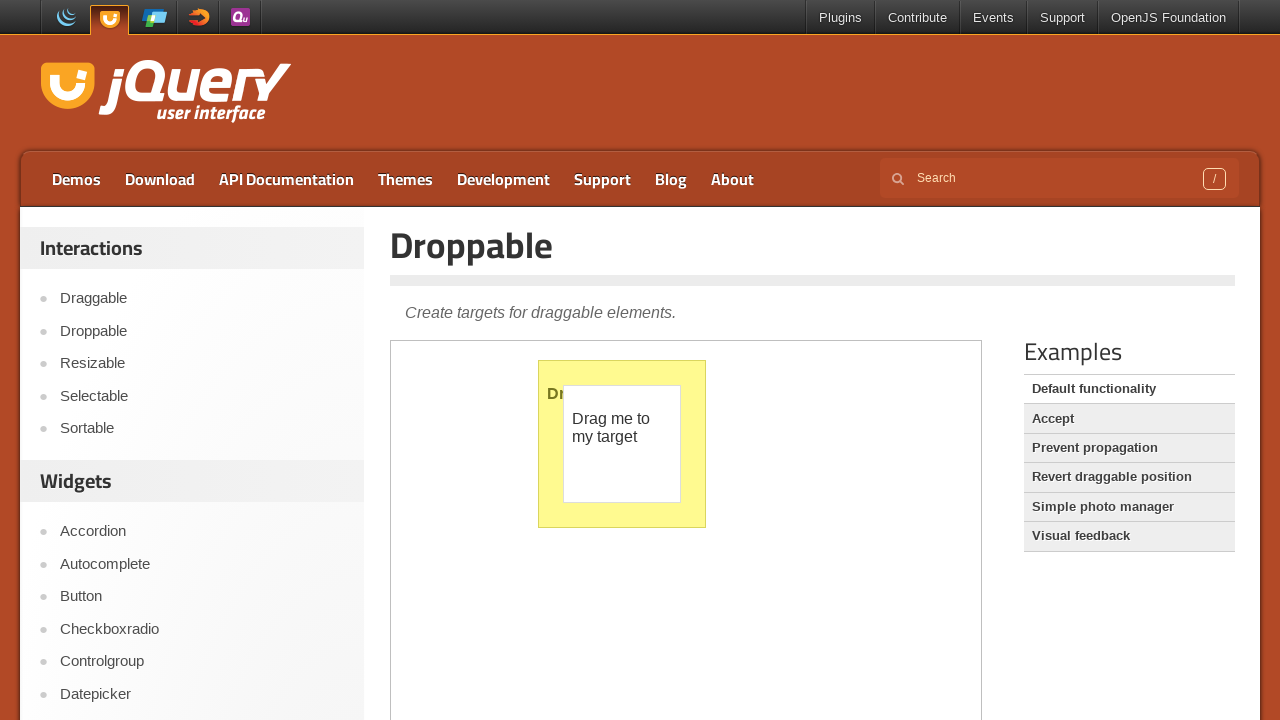